Tests drag and drop functionality by dragging an element with ID 'draggable' and dropping it onto an element with ID 'droppable'

Starting URL: https://jqueryui.com/droppable/

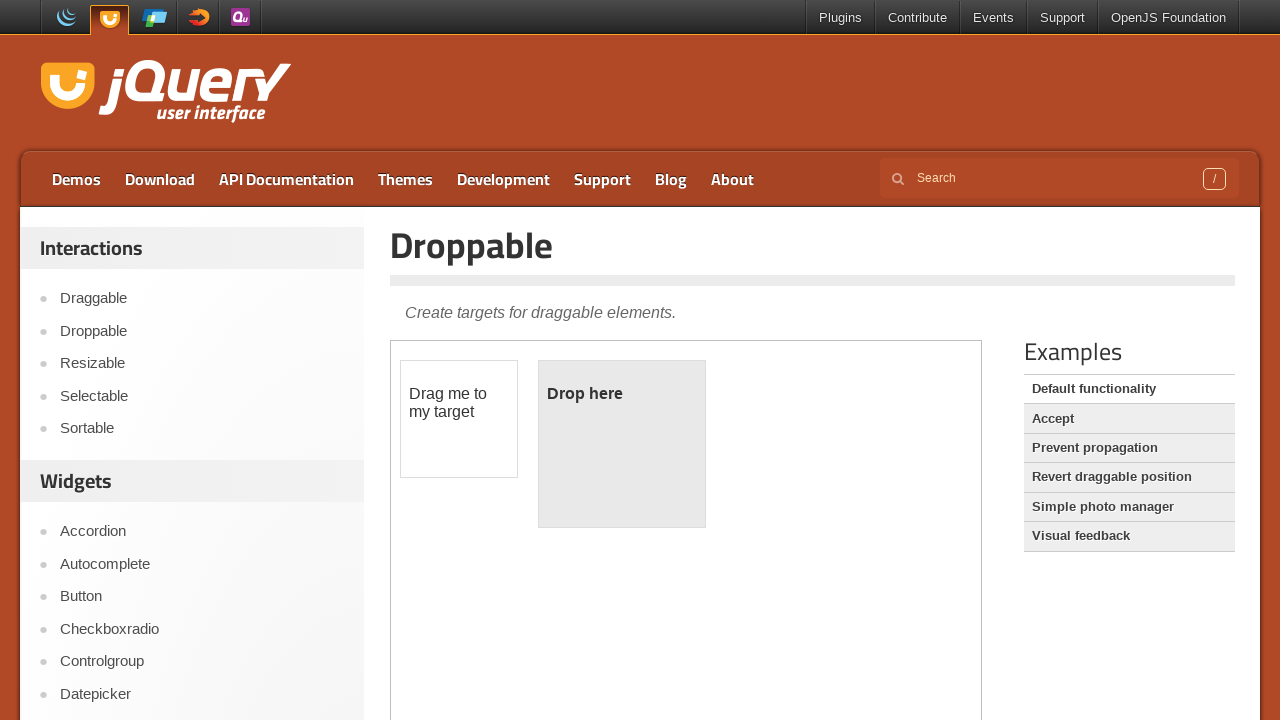

Located iframe containing drag and drop demo
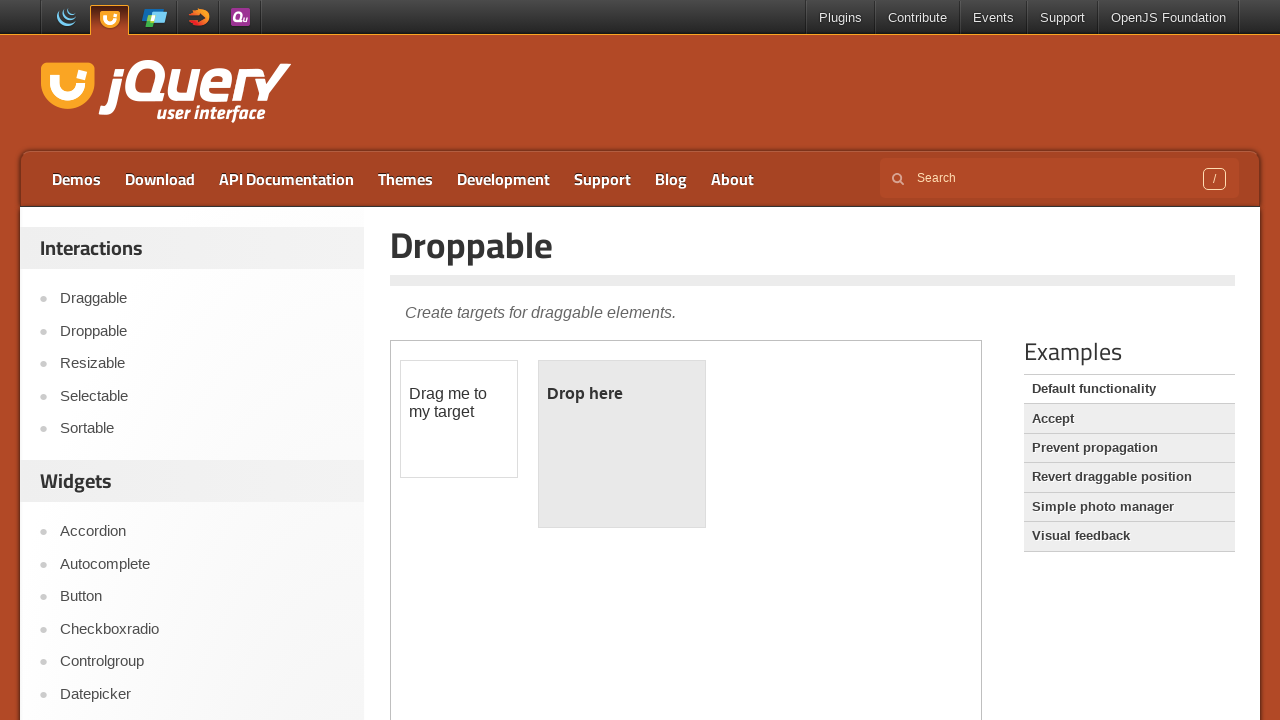

Located draggable element with ID 'draggable'
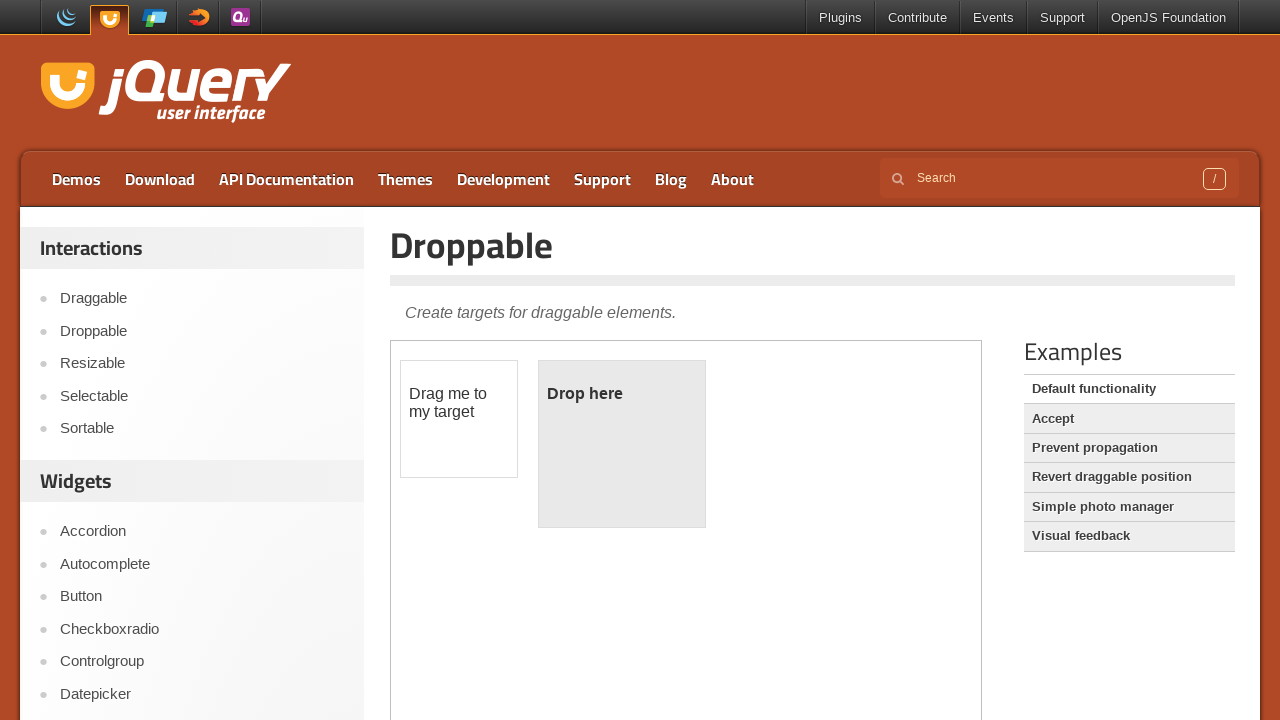

Located droppable element with ID 'droppable'
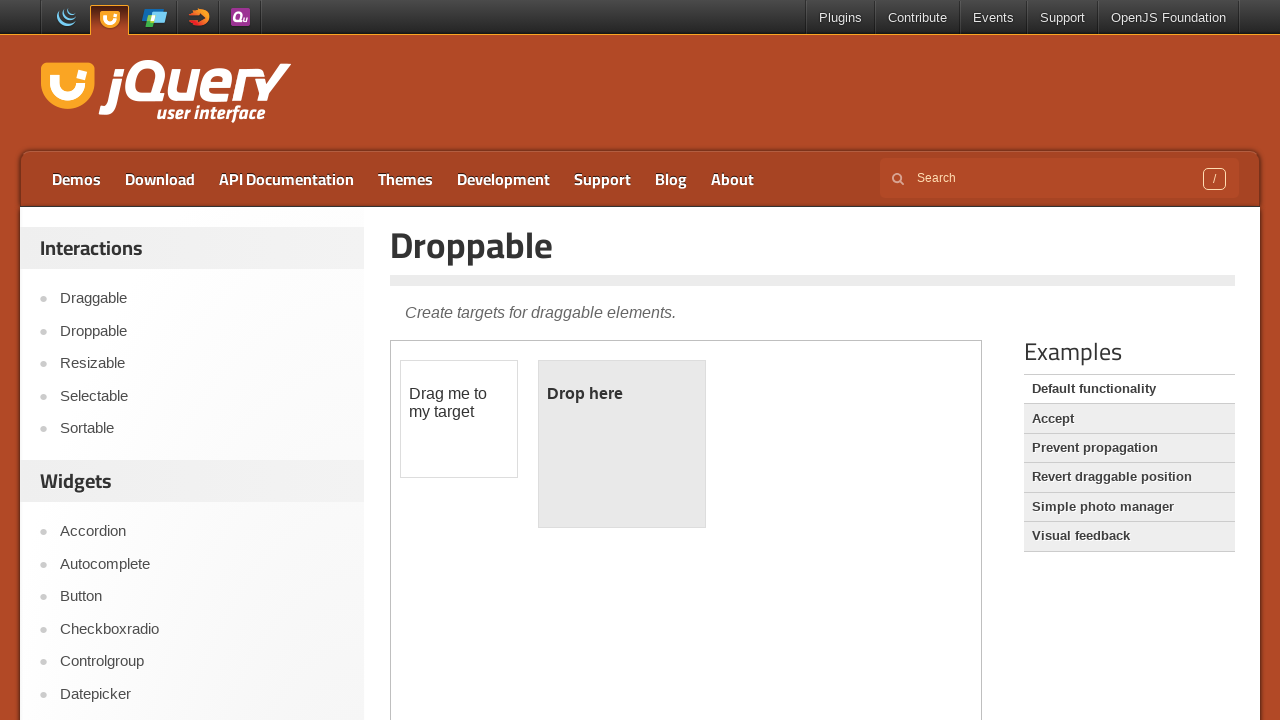

Dragged element with ID 'draggable' and dropped it onto element with ID 'droppable' at (622, 444)
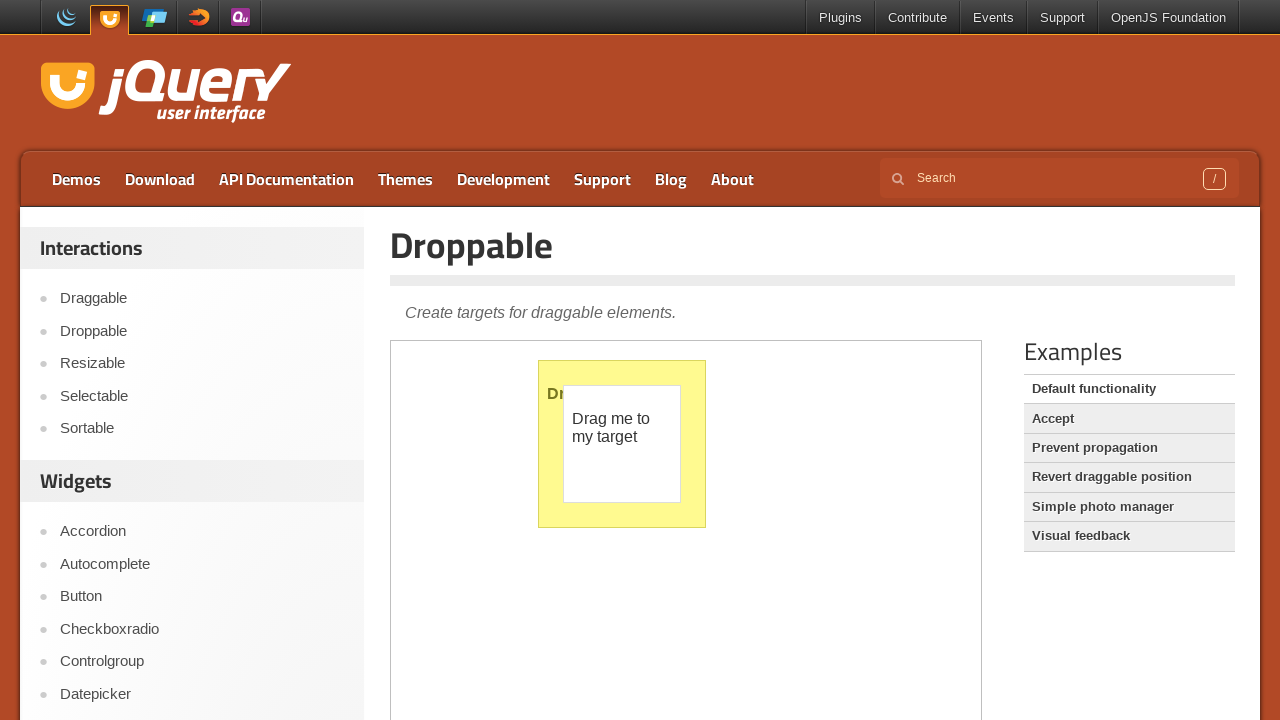

Verified drop was successful - droppable element now contains 'Dropped!' text
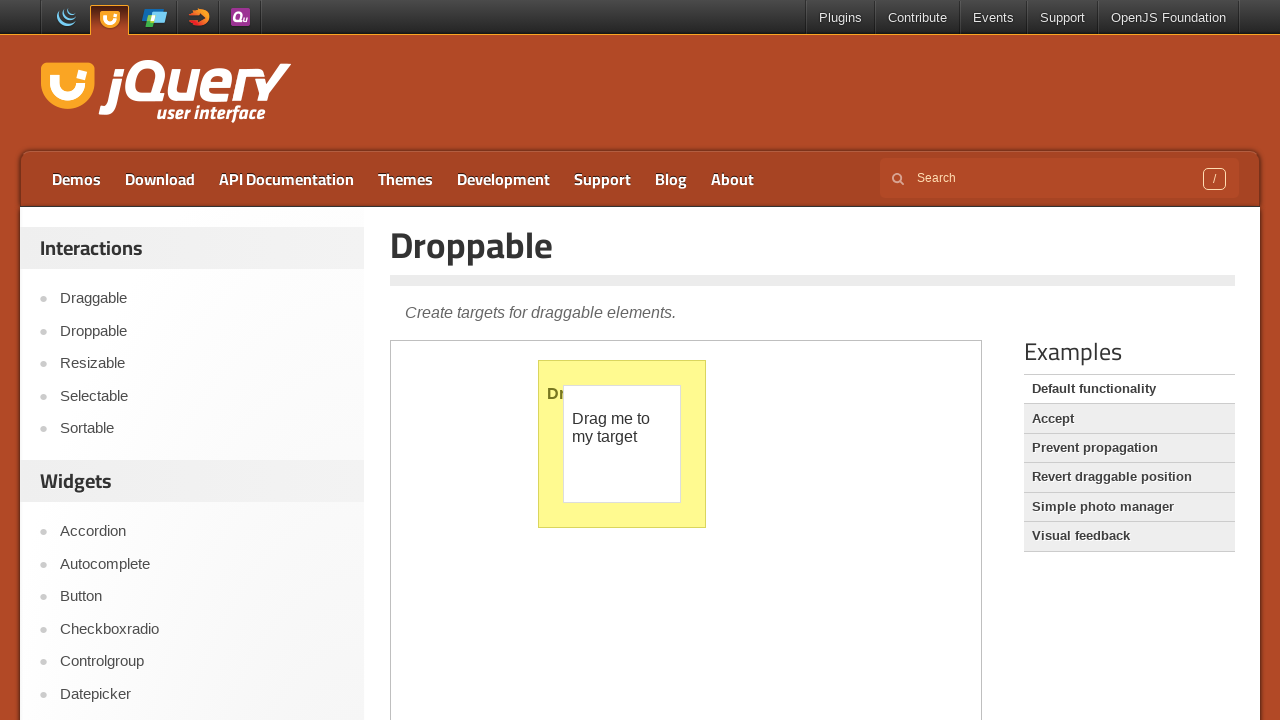

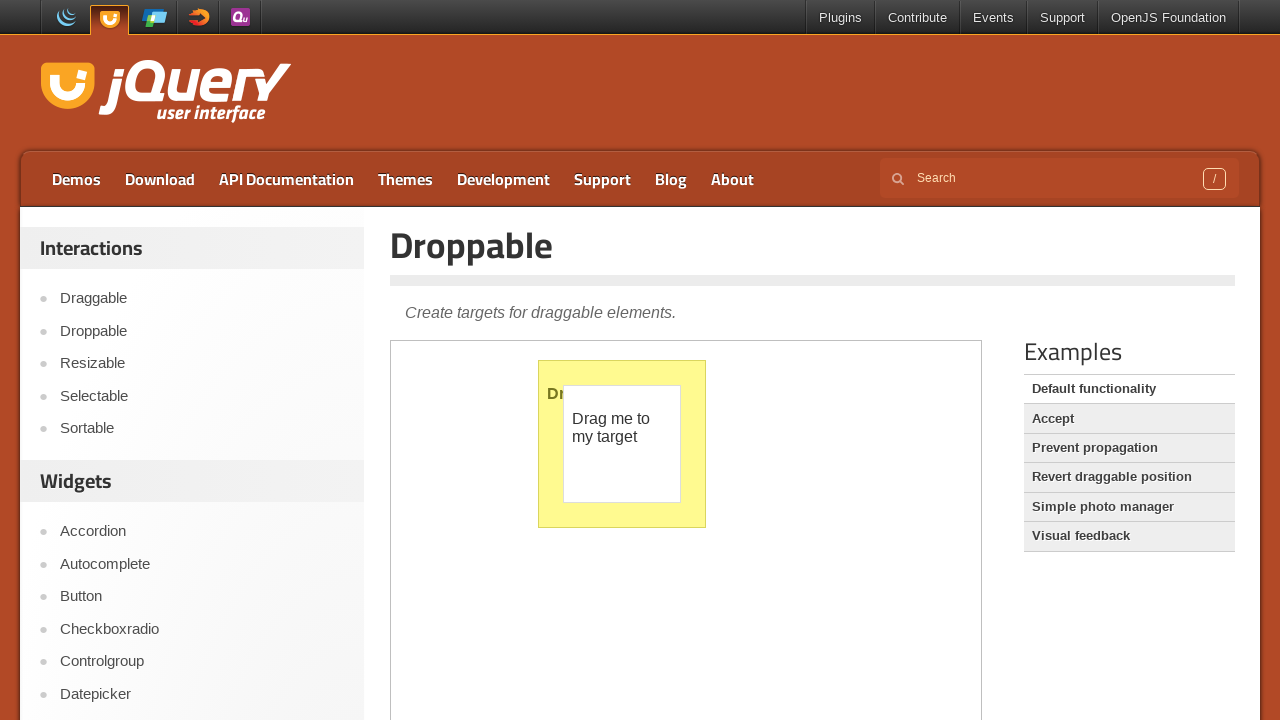